Solves a math captcha by reading a value, calculating the result using a logarithm formula, and submitting the form with checkbox selections

Starting URL: https://suninjuly.github.io/math.html

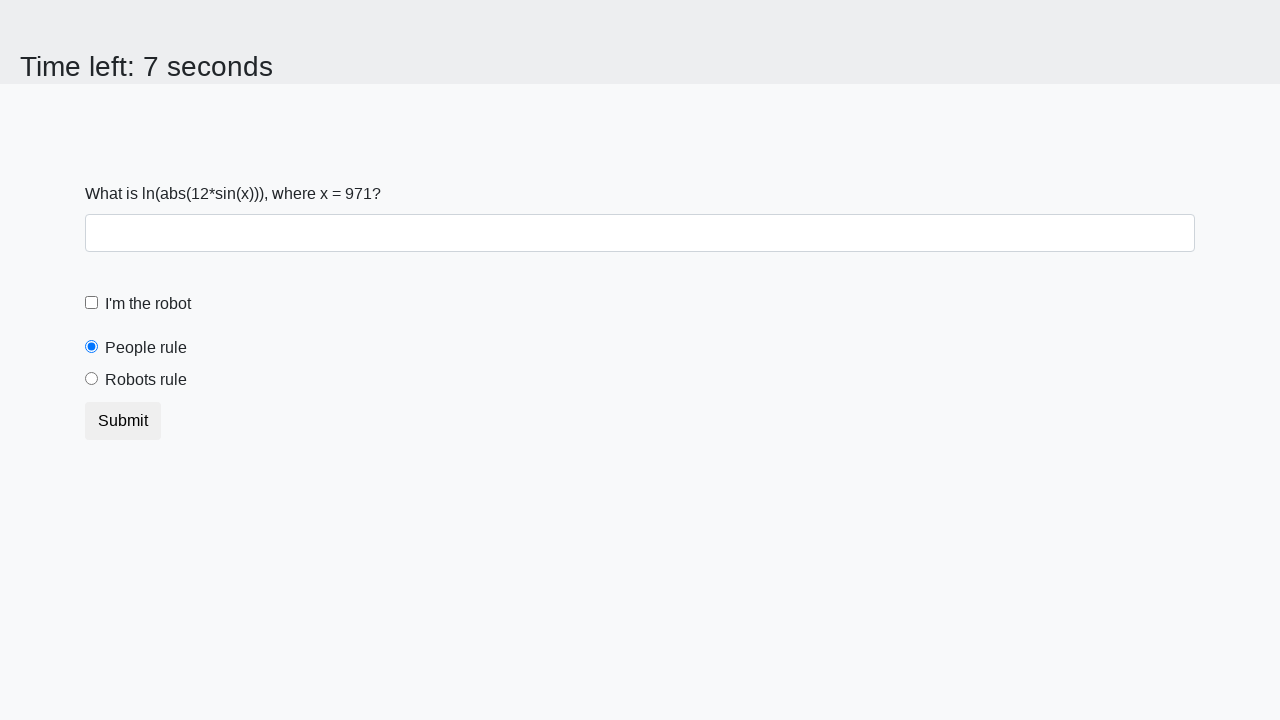

Located the input value element
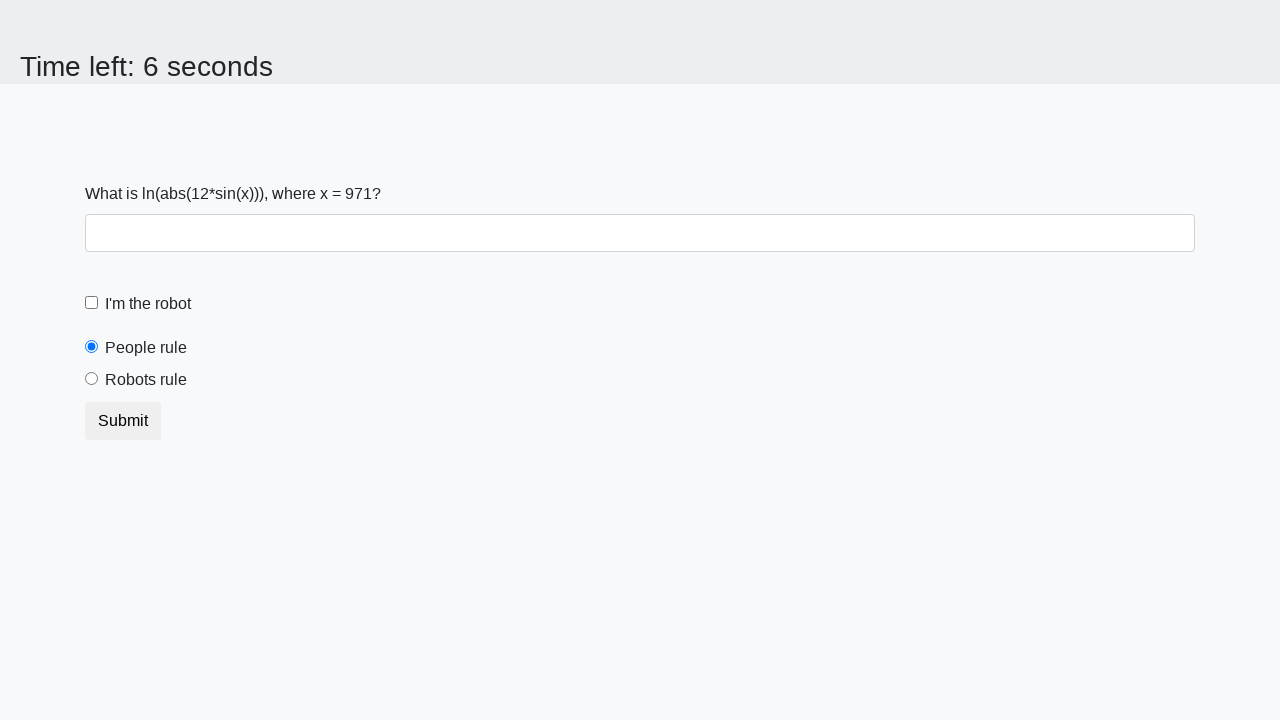

Retrieved input value from page: 971
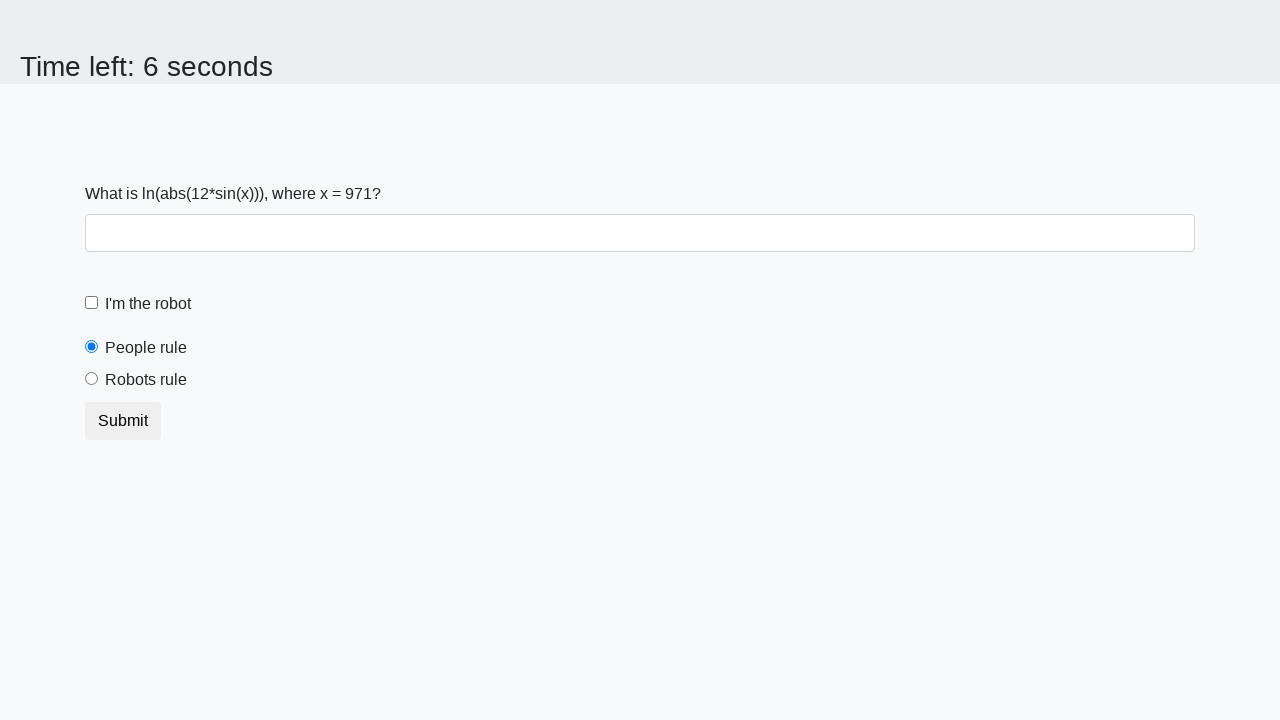

Calculated math captcha result using logarithm formula: 1.0797949708138432
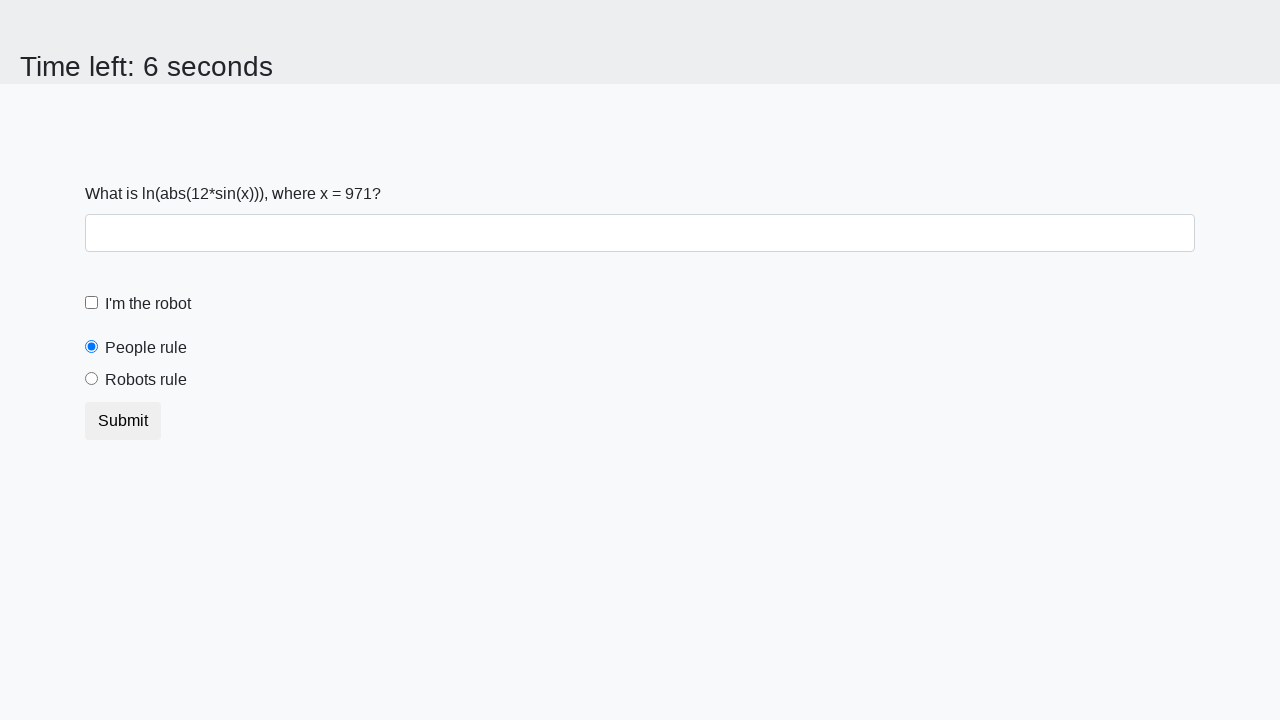

Filled answer field with calculated result on #answer
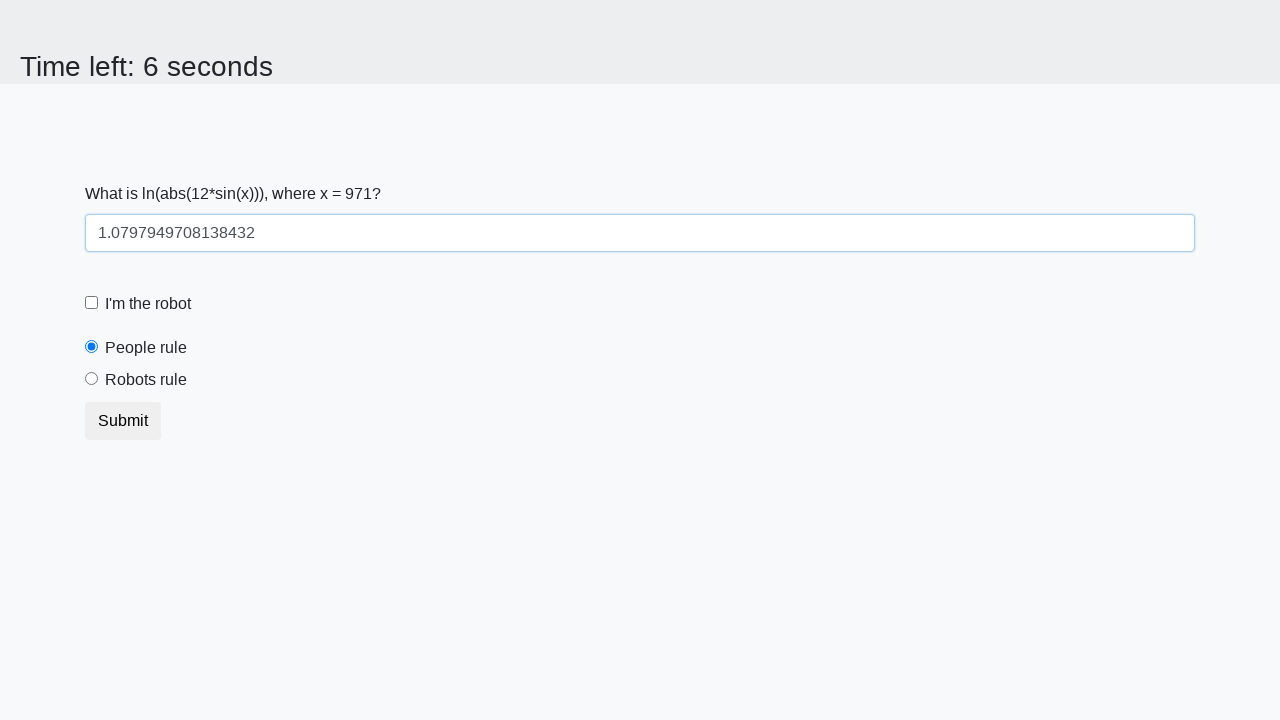

Clicked robot checkbox at (92, 303) on #robotCheckbox
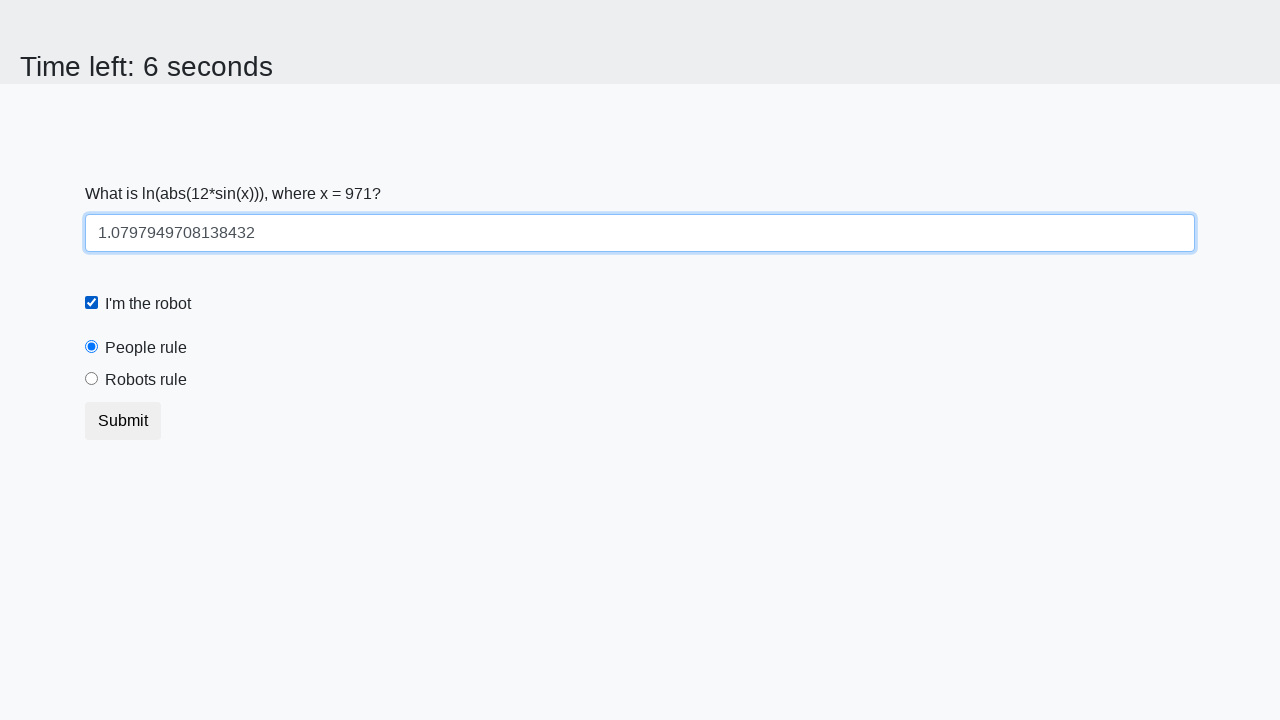

Selected robots rule radio button at (92, 379) on #robotsRule
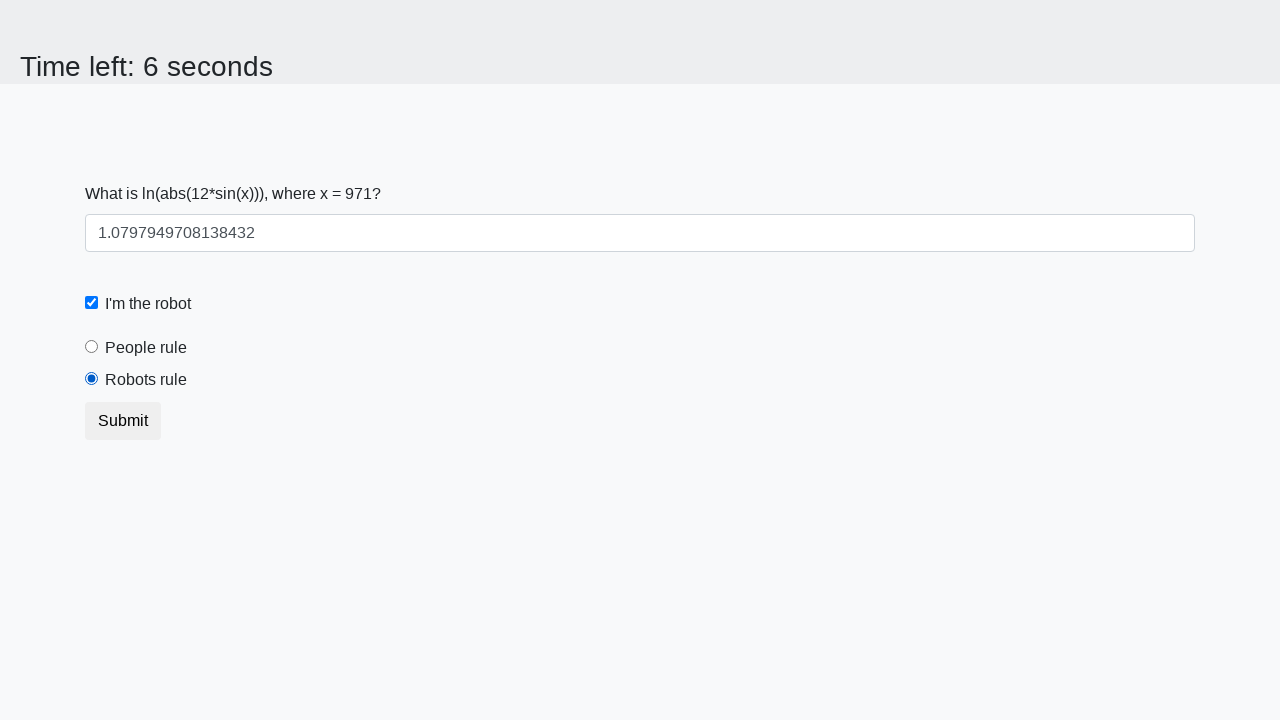

Clicked submit button to submit the form at (123, 421) on [type='submit']
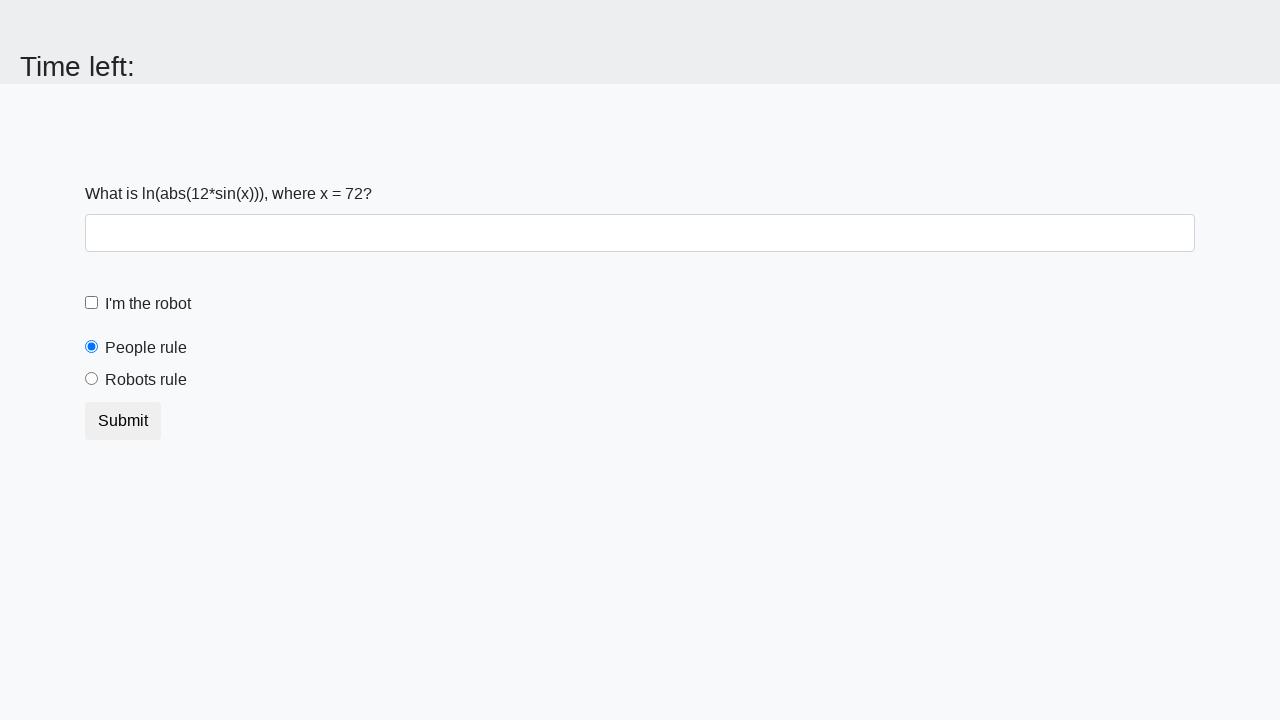

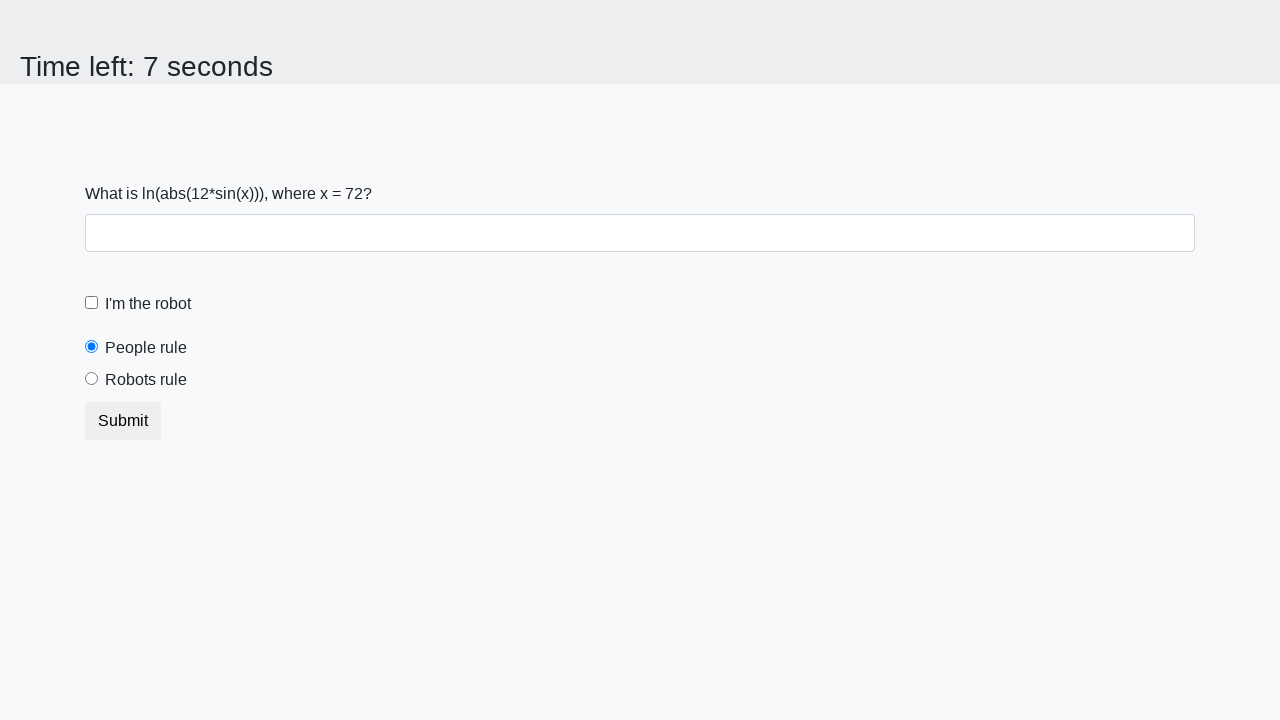